Tests contact form validation by first submitting an empty form to verify error messages appear, then filling mandatory fields and verifying errors disappear

Starting URL: https://jupiter.cloud.planittesting.com/#/home

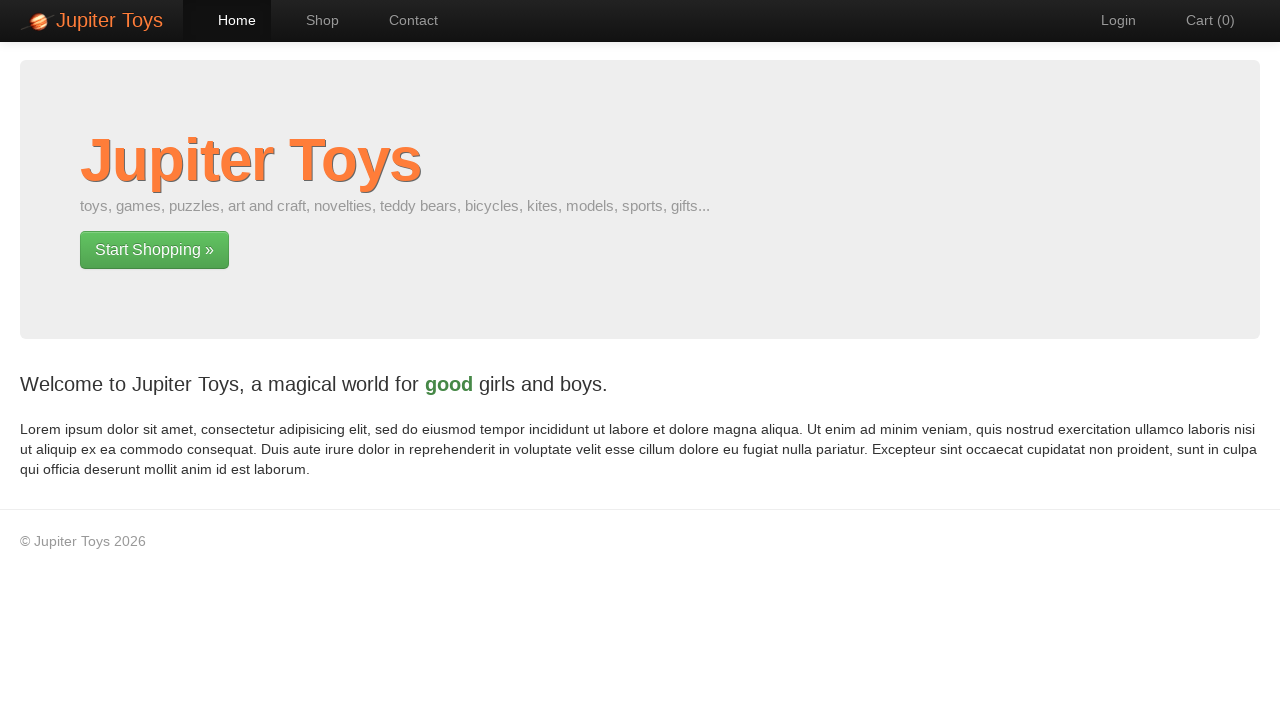

Clicked Contact link to navigate to contact page at (404, 20) on a:has-text('Contact')
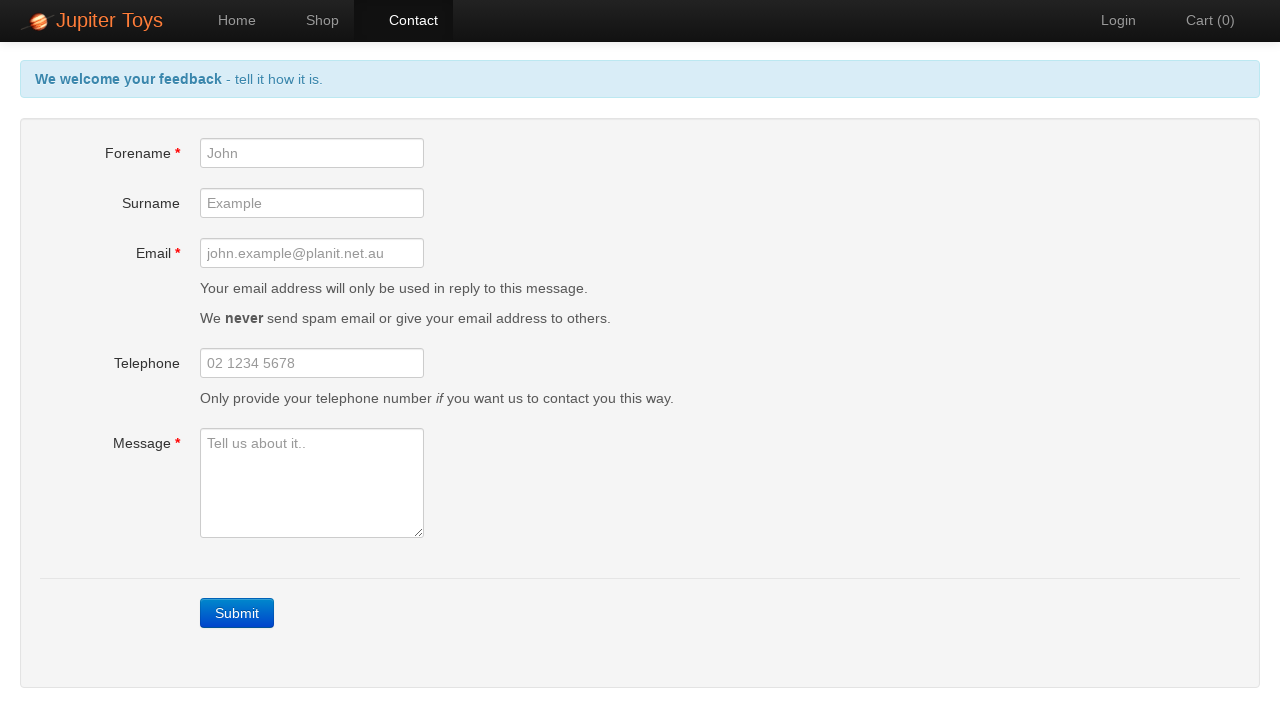

Clicked Submit button with empty form to trigger validation at (237, 613) on a:has-text('Submit')
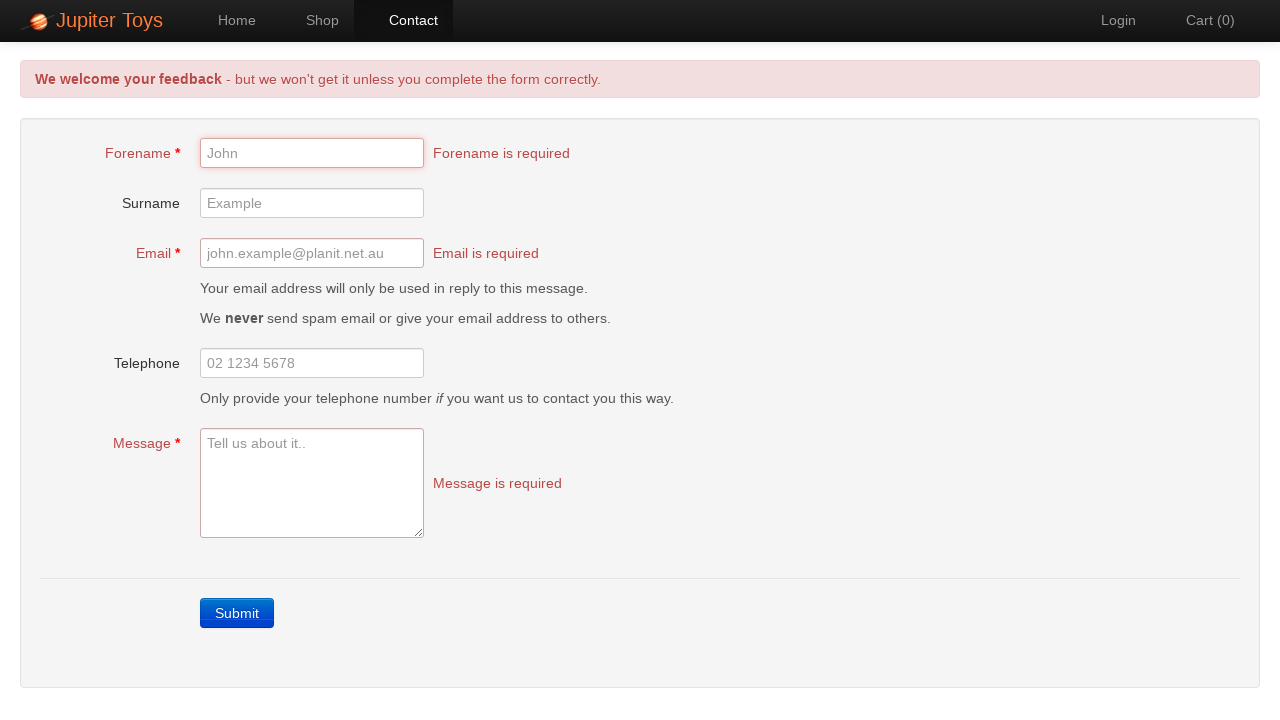

Forename error message appeared
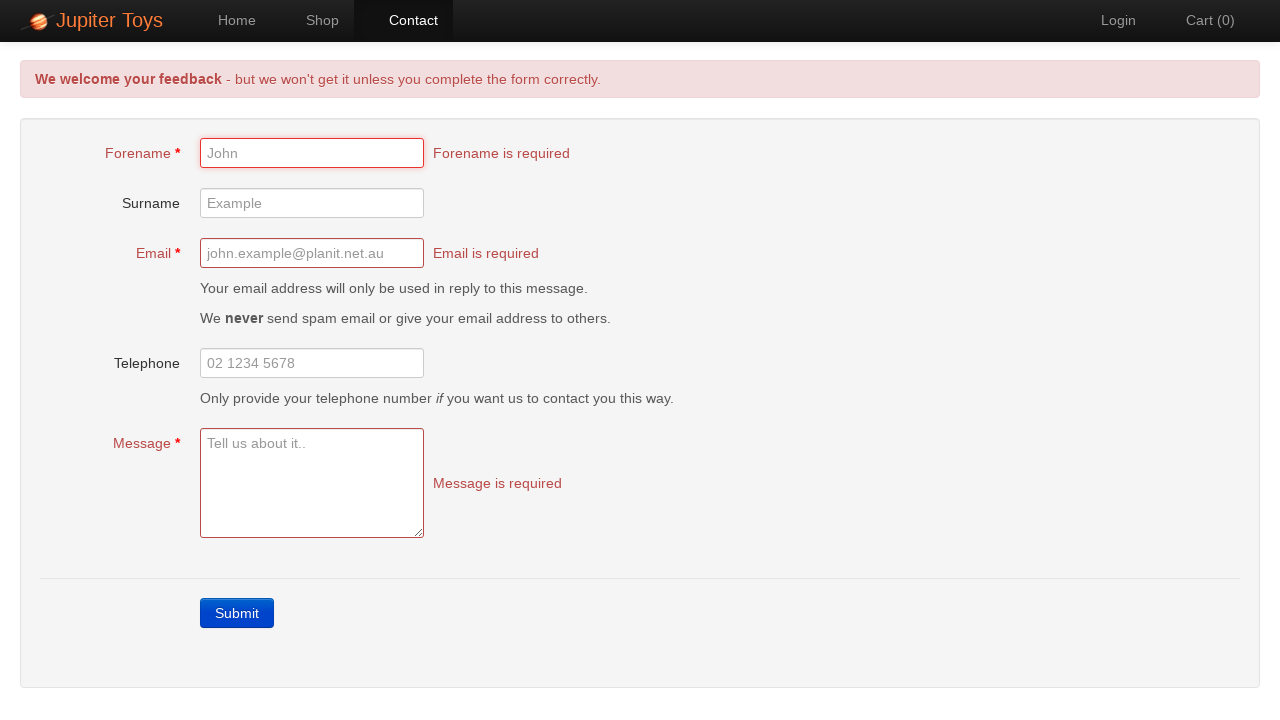

Email error message appeared
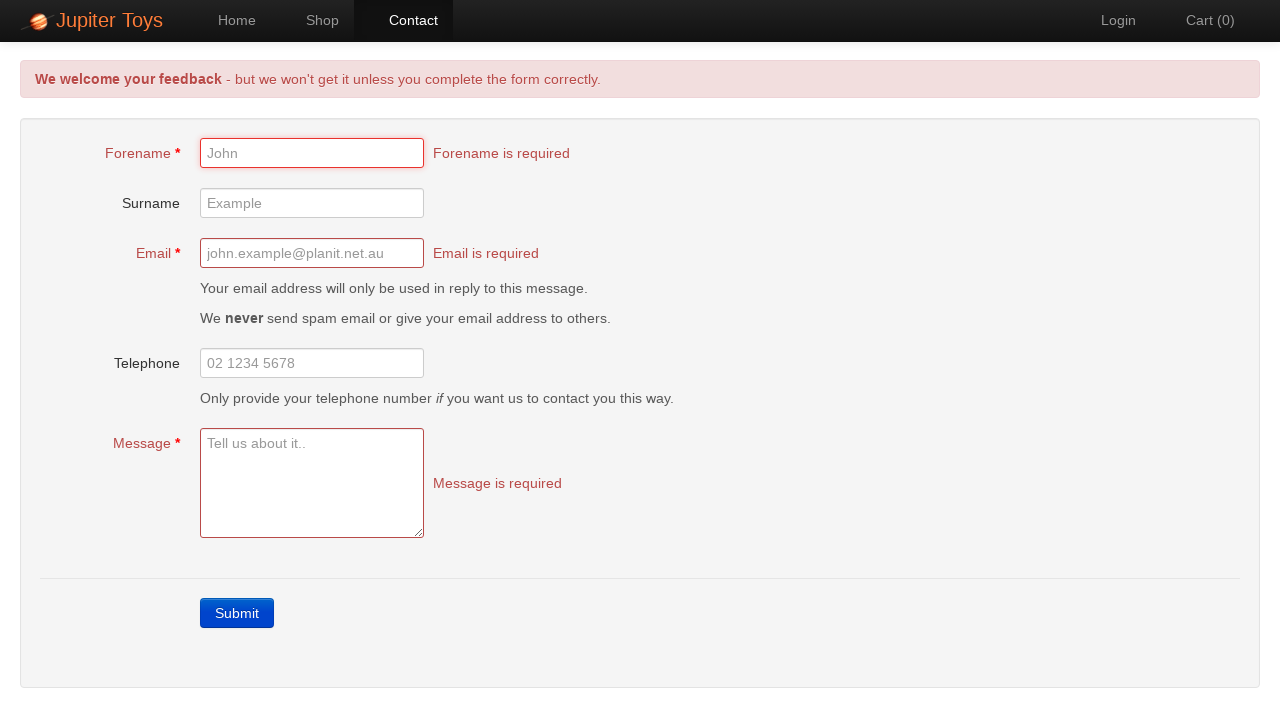

Message error message appeared
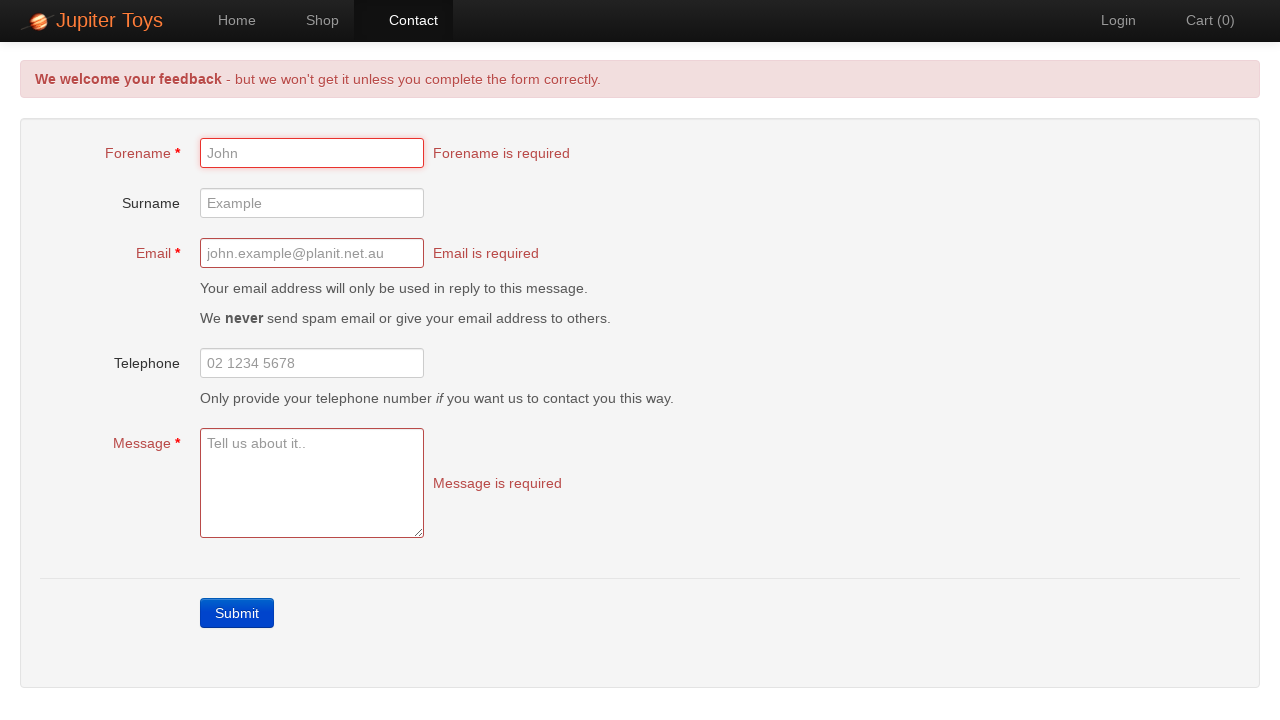

Filled forename field with 'Faye' on #forename
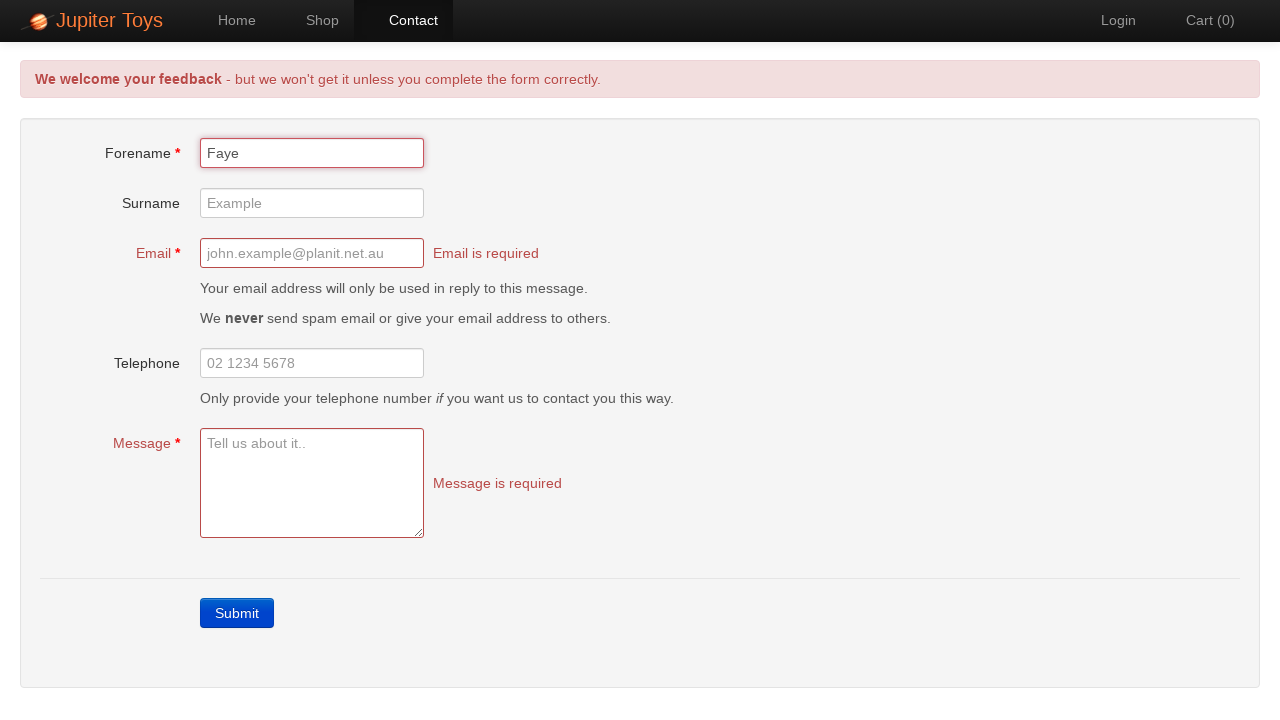

Filled email field with 'fayegelena@gmail.com' on #email
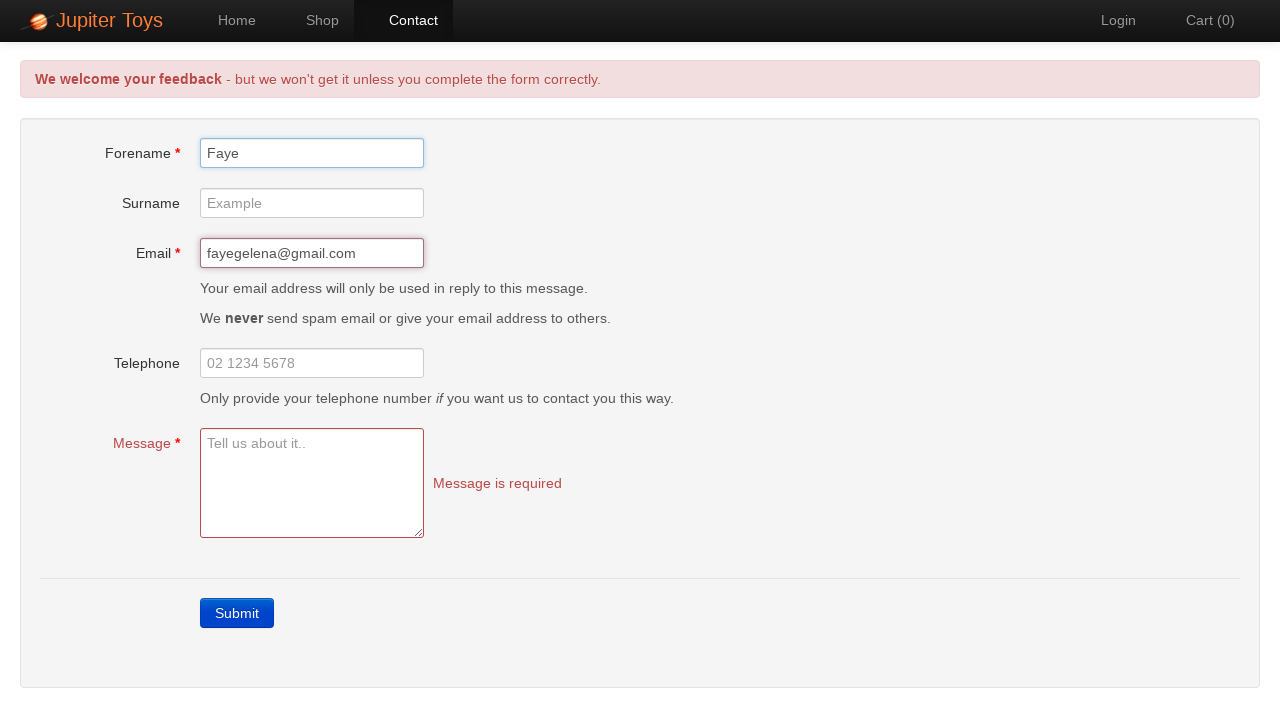

Filled message field with 'Test Only' on #message
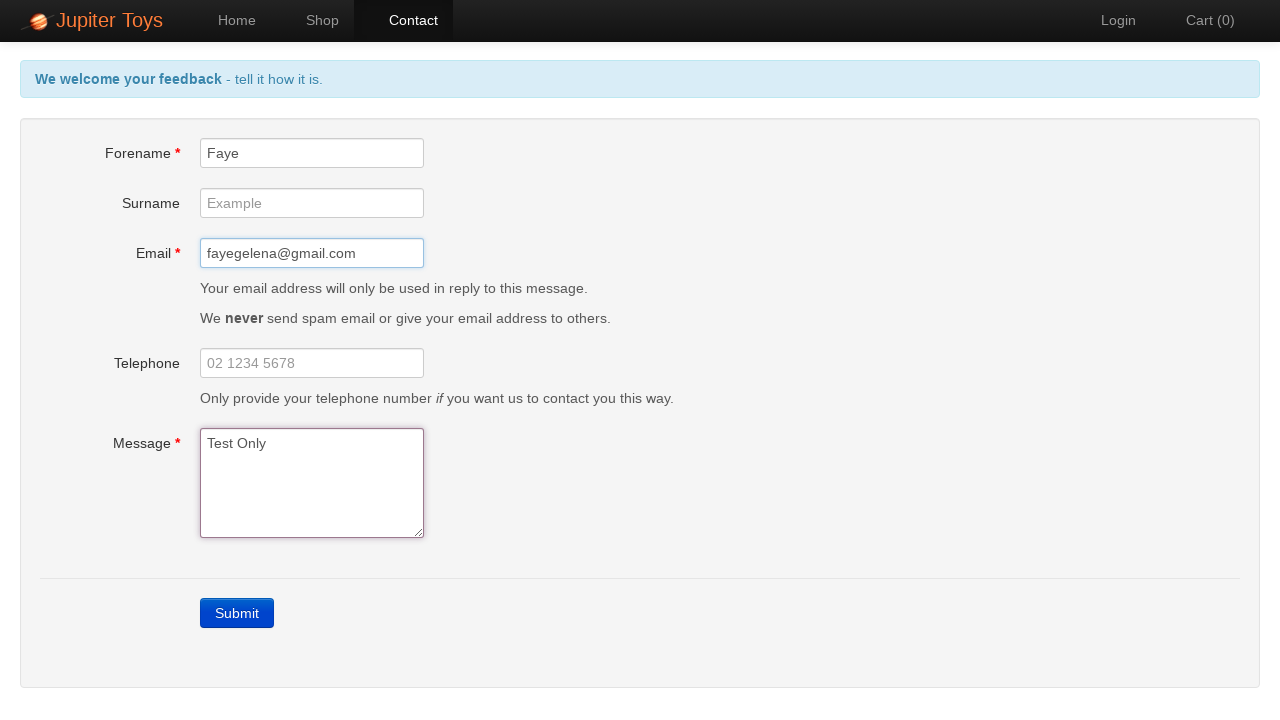

Clicked Submit button with mandatory fields filled at (237, 613) on a:has-text('Submit')
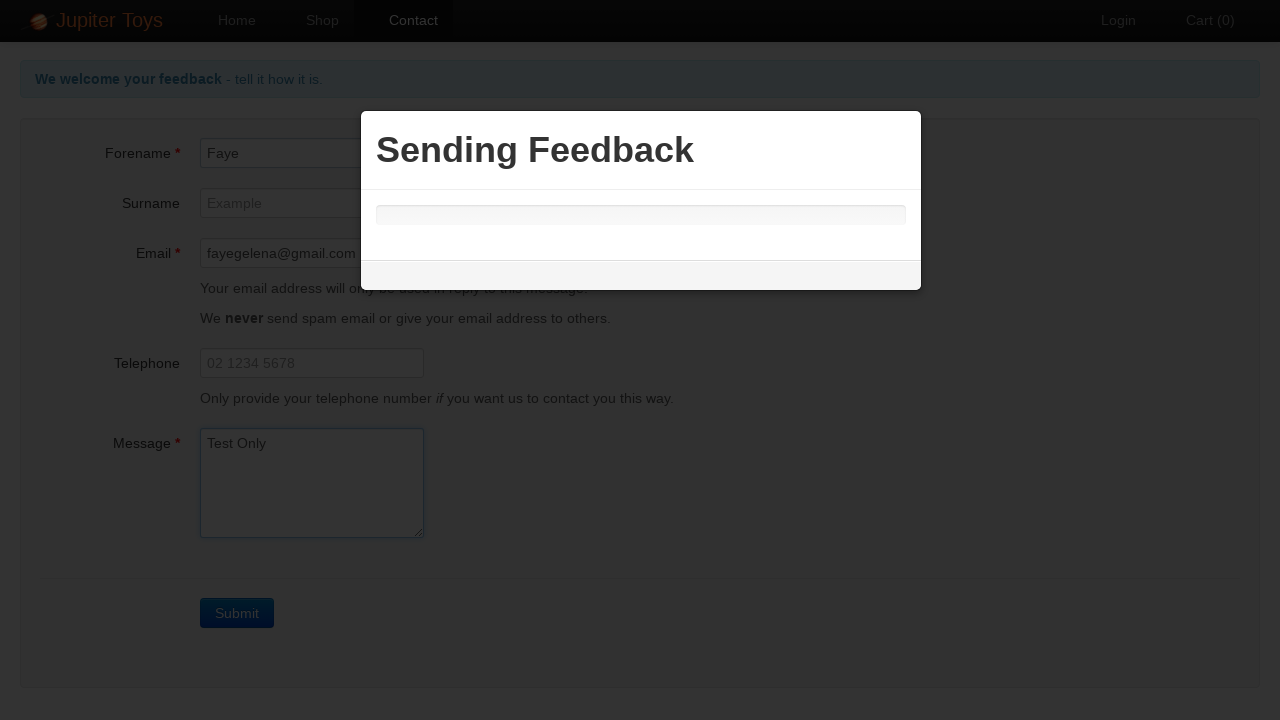

Waited 1 second for validation processing
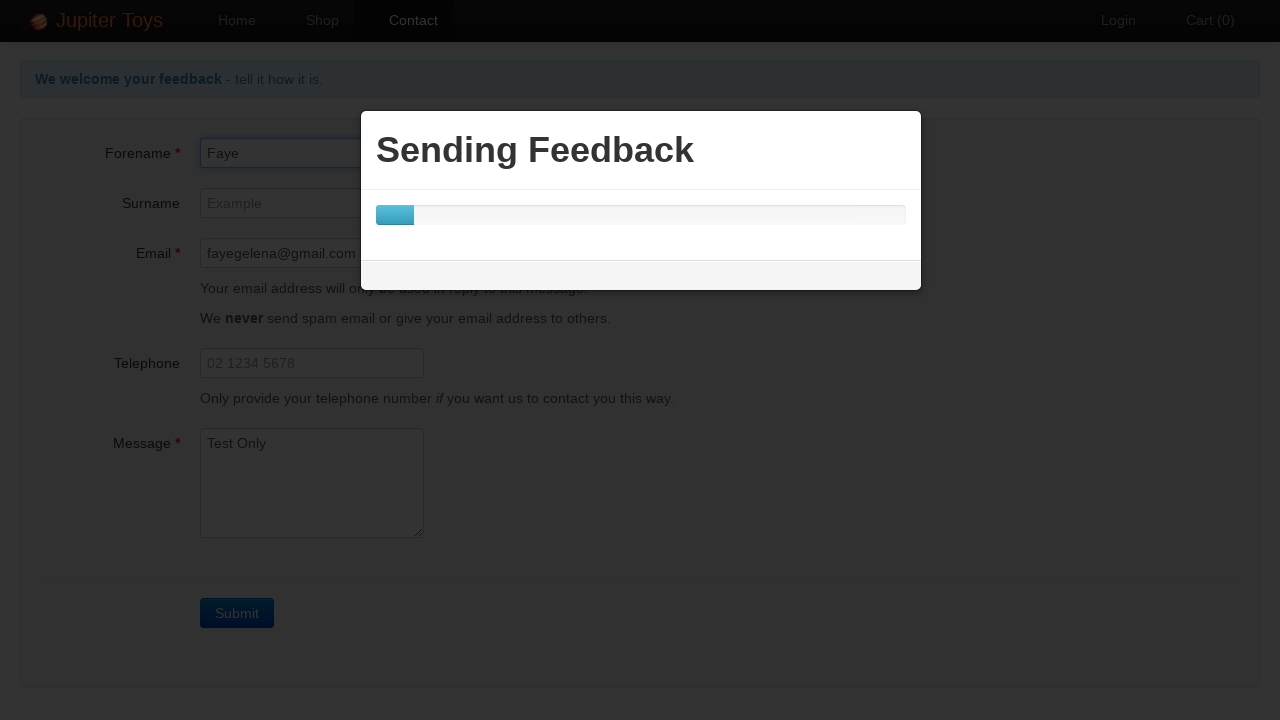

Verified forename error message is hidden
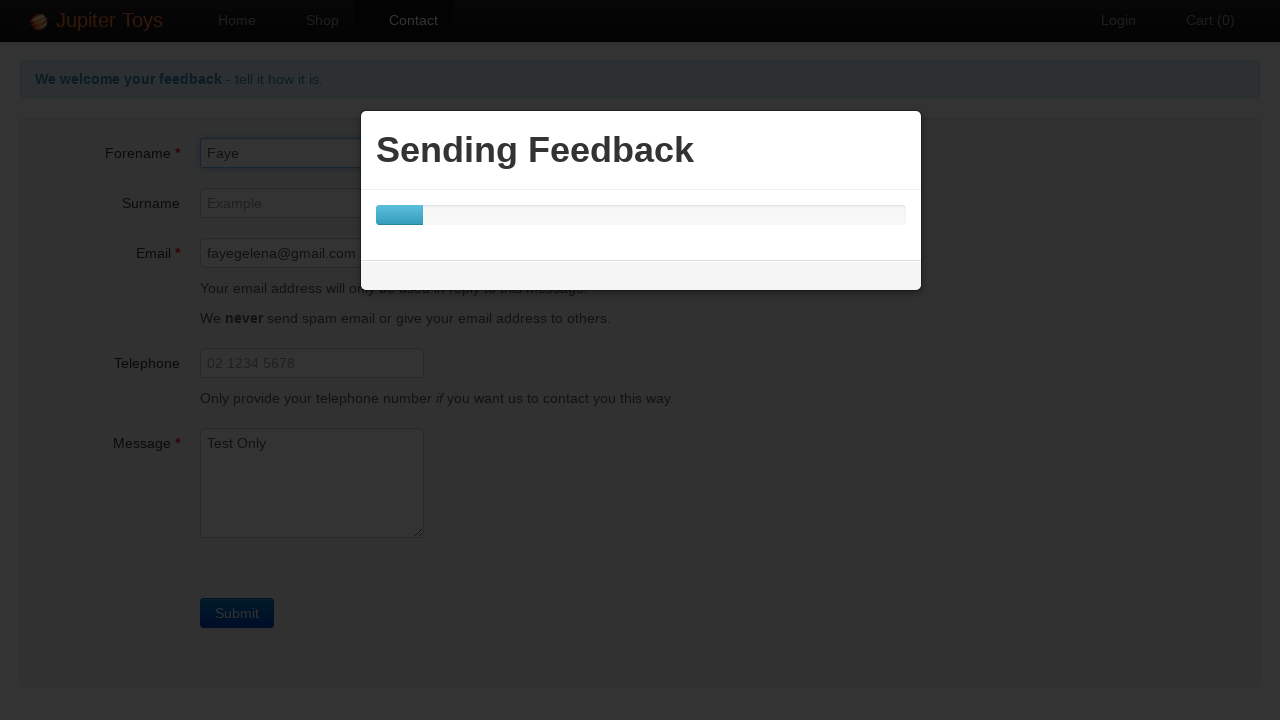

Verified email error message is hidden
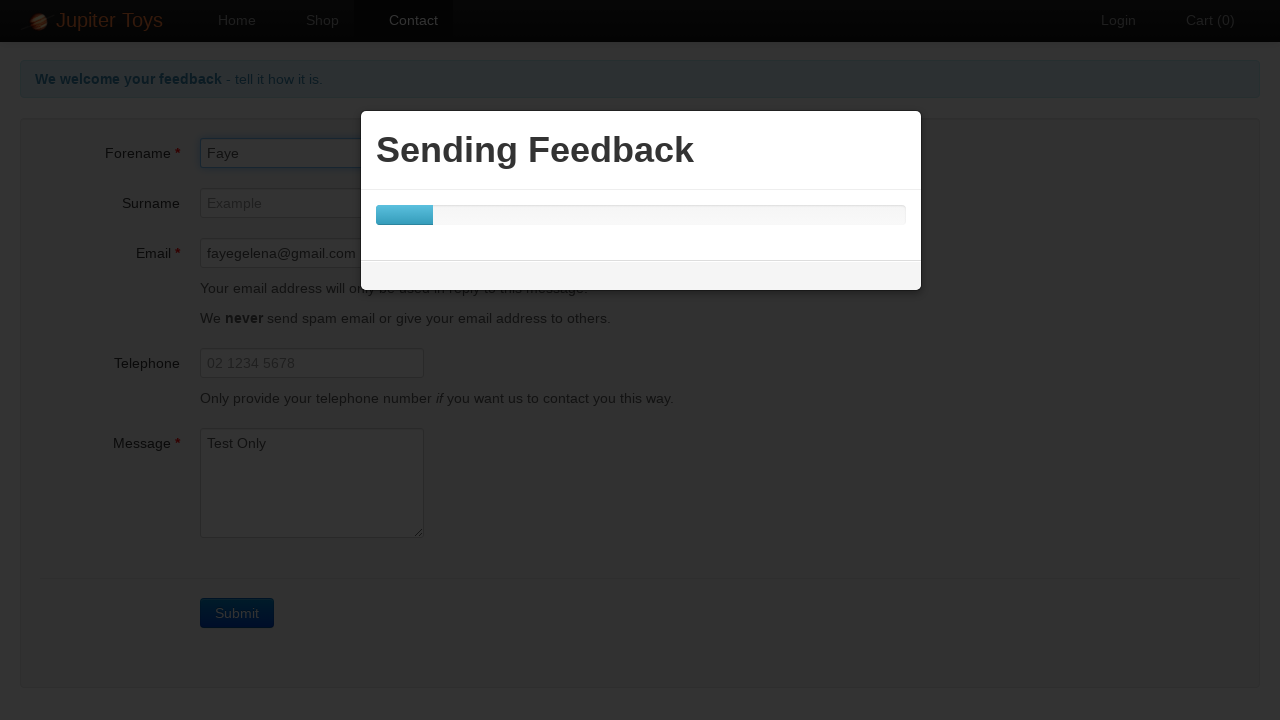

Verified message error message is hidden
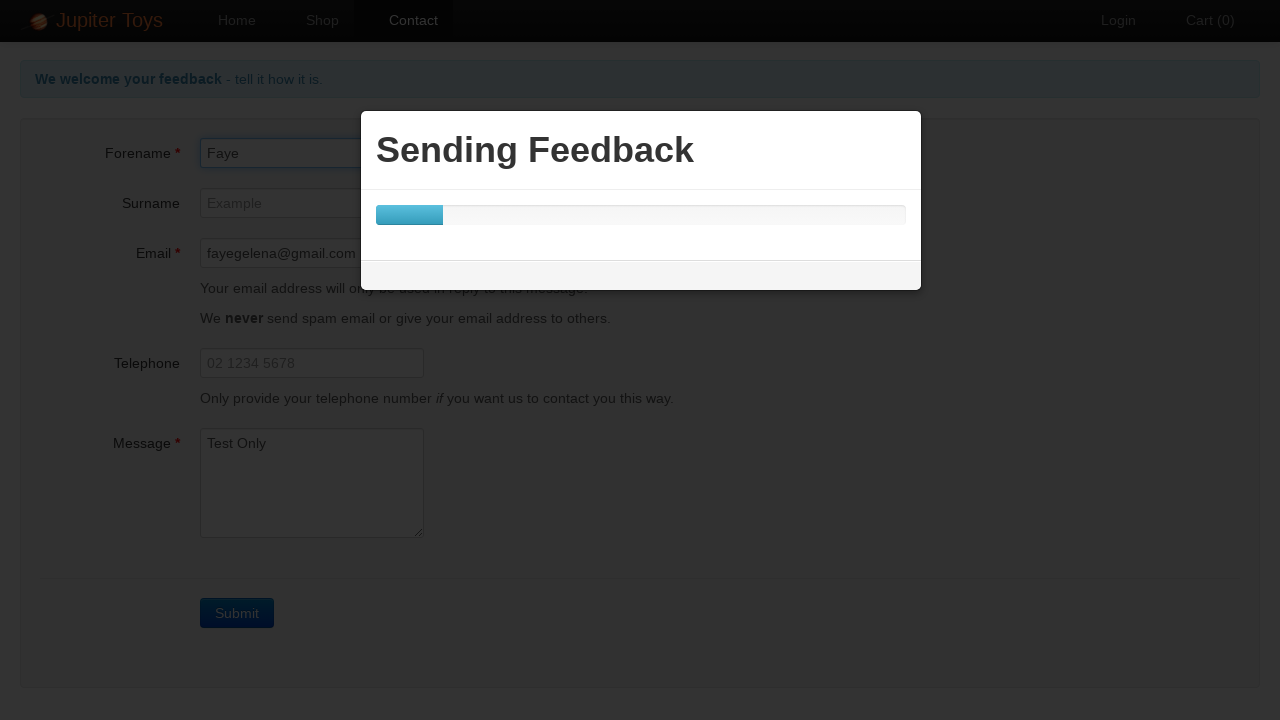

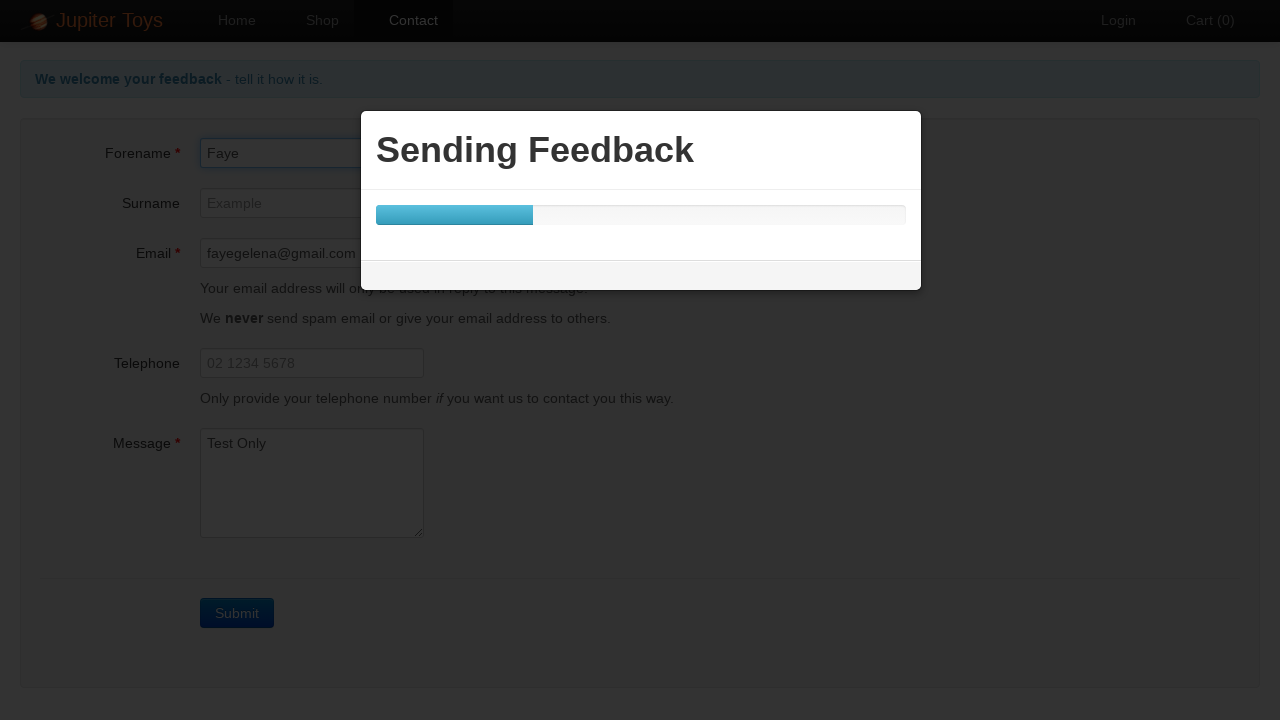